Tests JavaScript prompt alert functionality by clicking a button to open a prompt dialog, typing a response into it, accepting the prompt, and verifying the result message is displayed.

Starting URL: https://training-support.net/webelements/alerts

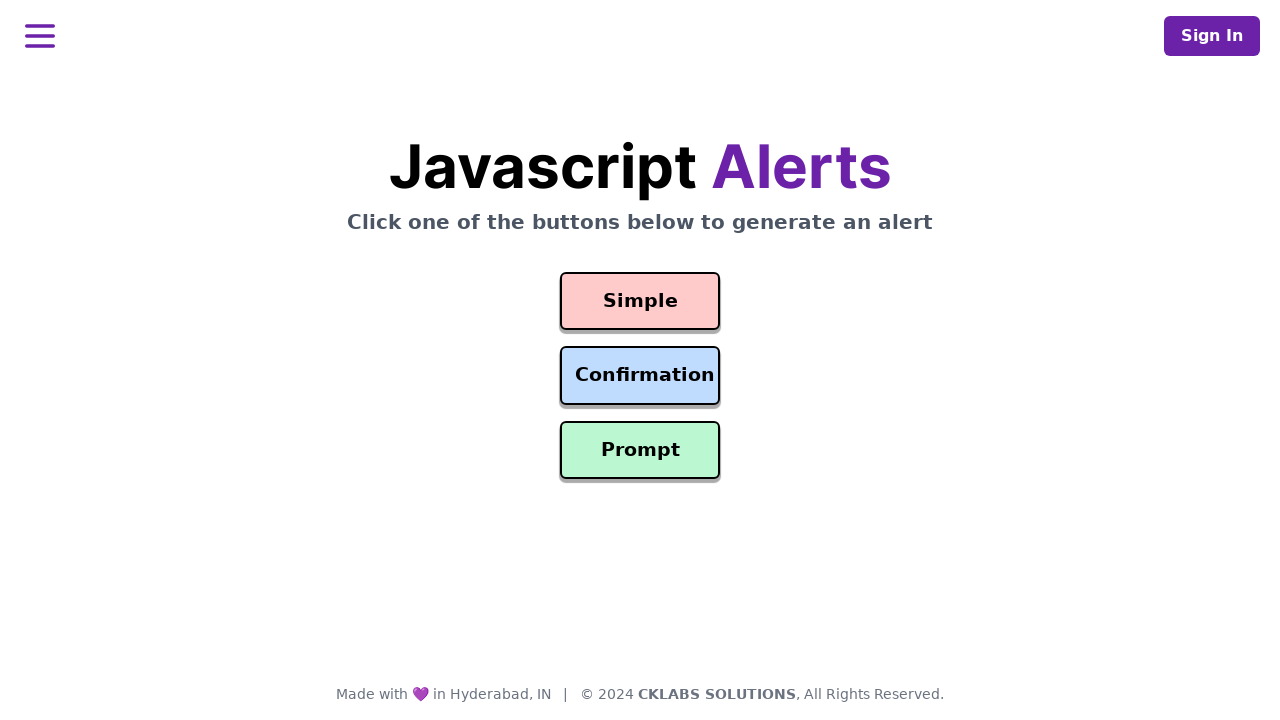

Clicked the prompt button to open the alert dialog at (640, 450) on #prompt
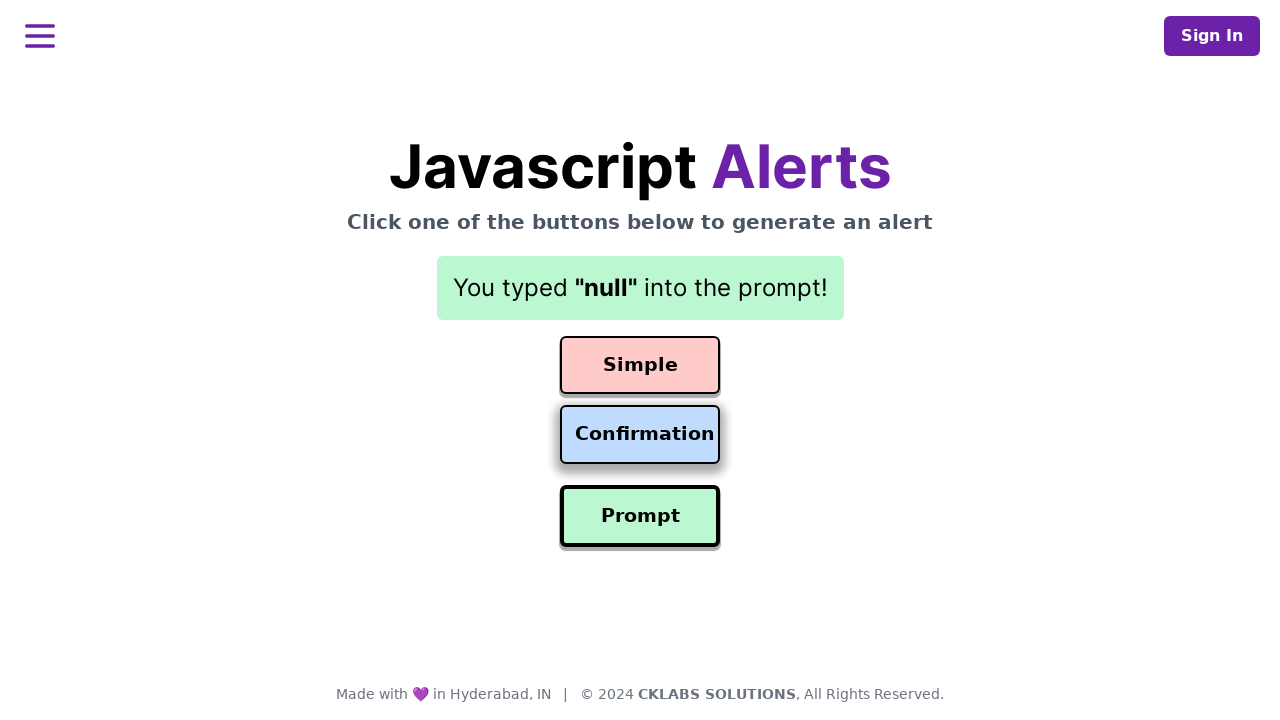

Set up dialog handler to accept prompt with response 'You are Awesome!'
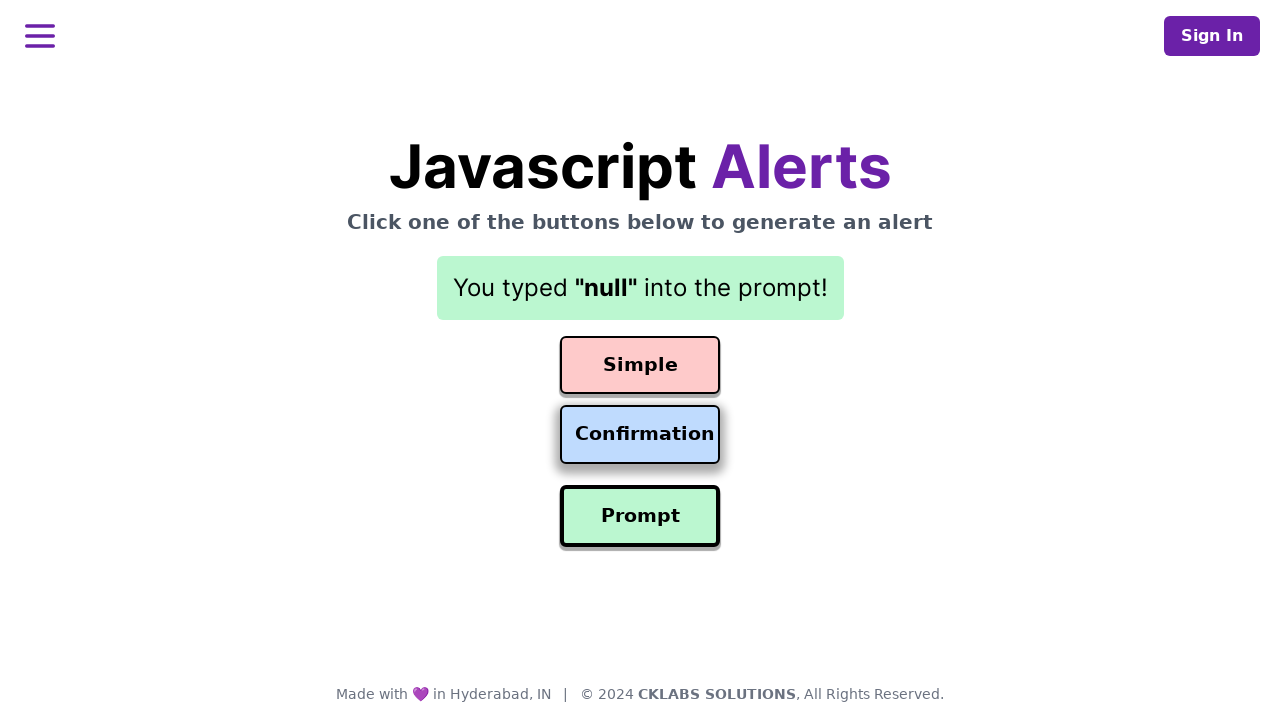

Configured dialog handler function to accept prompts
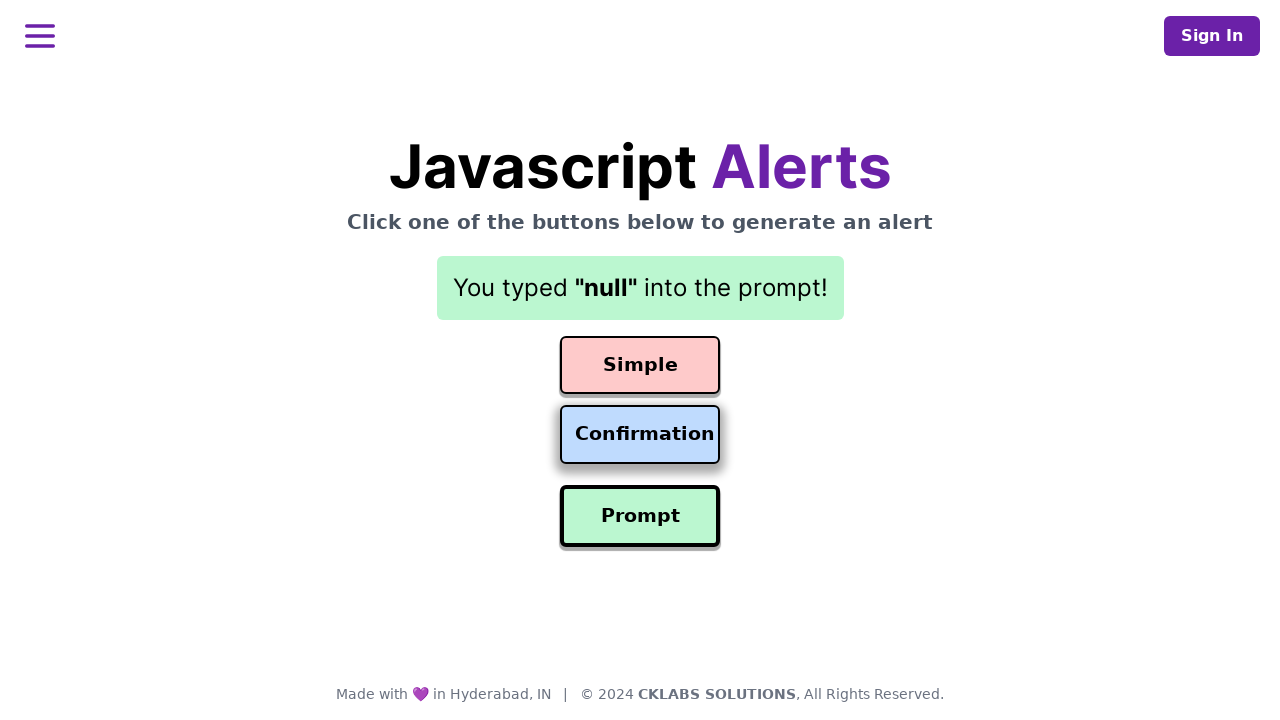

Clicked the prompt button to trigger the dialog at (640, 516) on #prompt
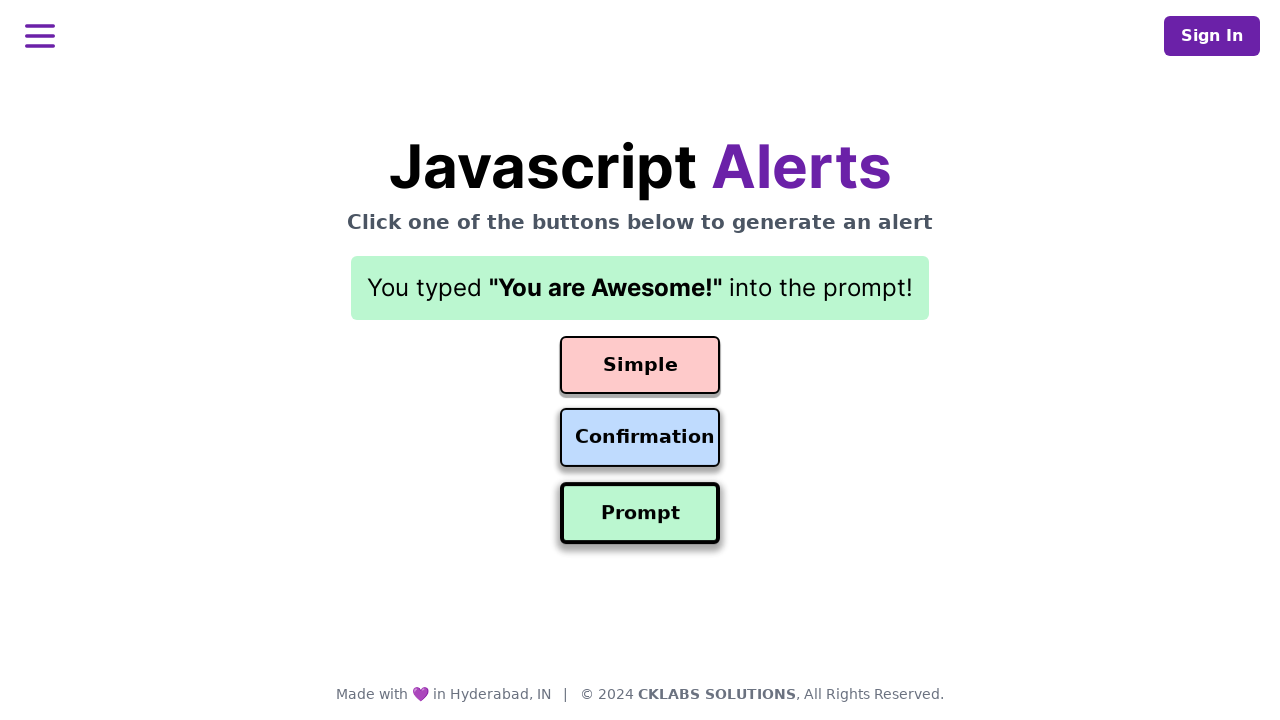

Result message element appeared after accepting the prompt
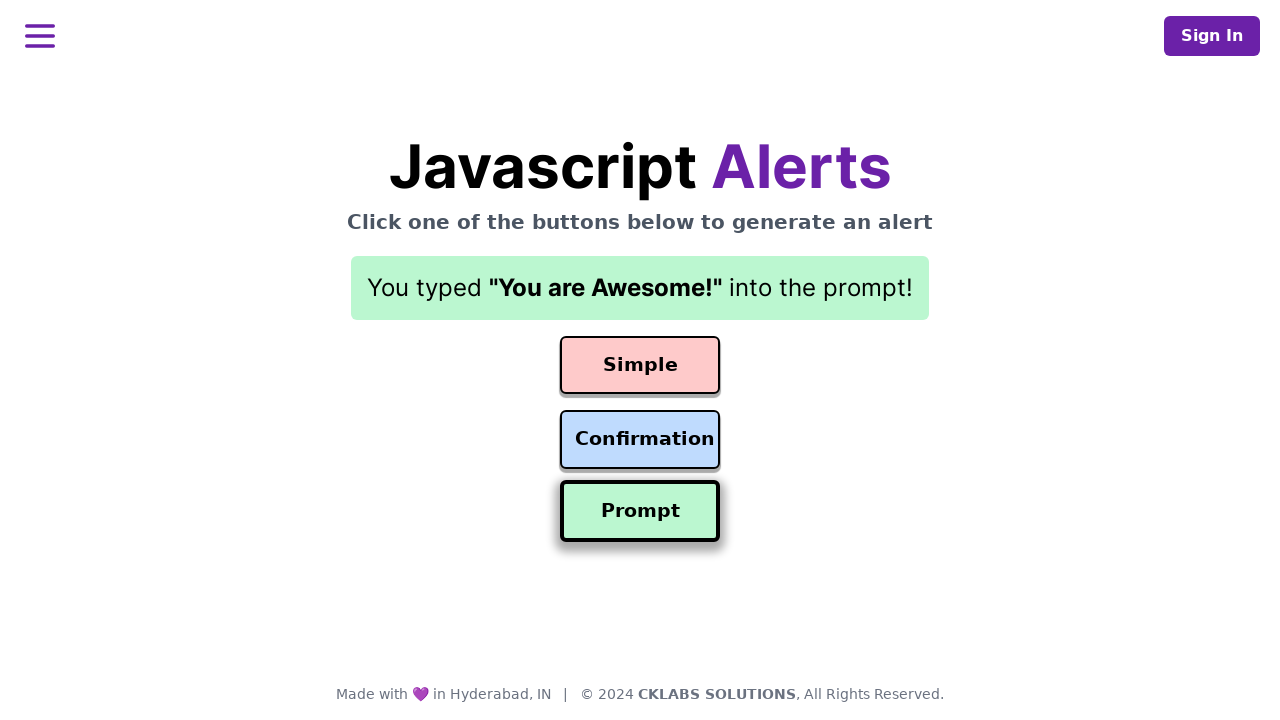

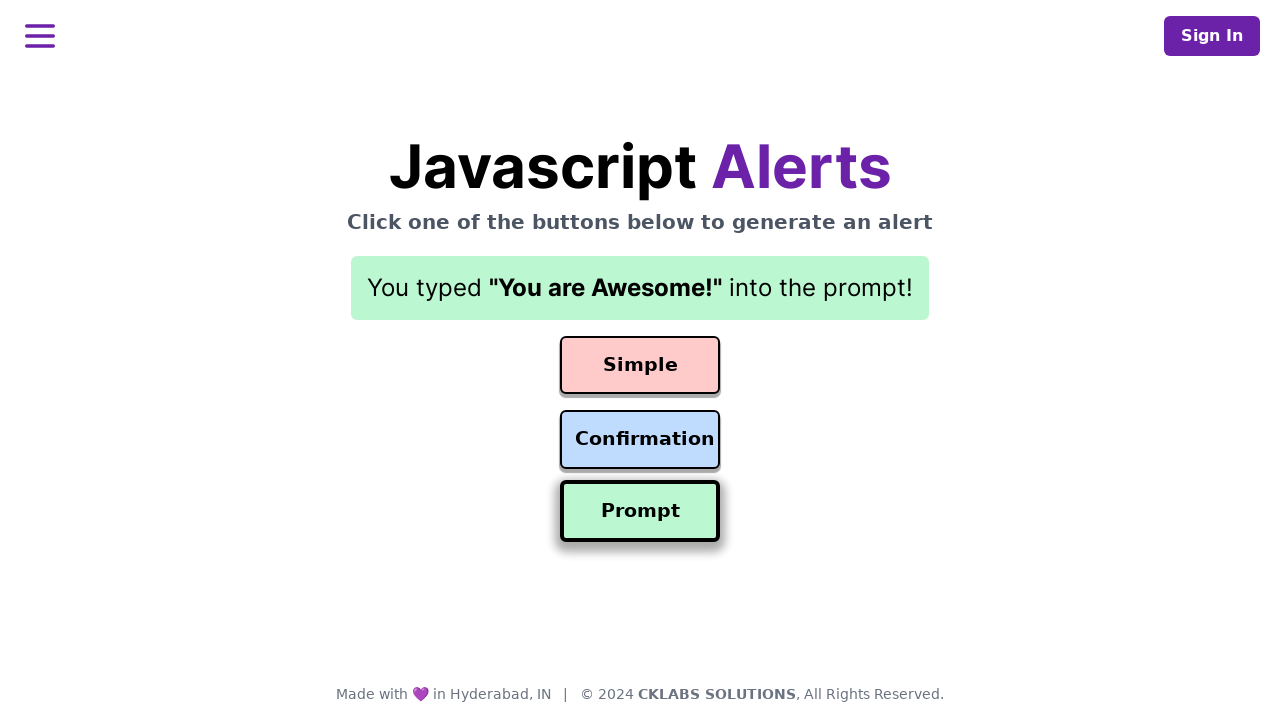